Tests clicking the Facebook social button which opens a new window, then switches back to the main window

Starting URL: https://codenboxautomationlab.com/practice/

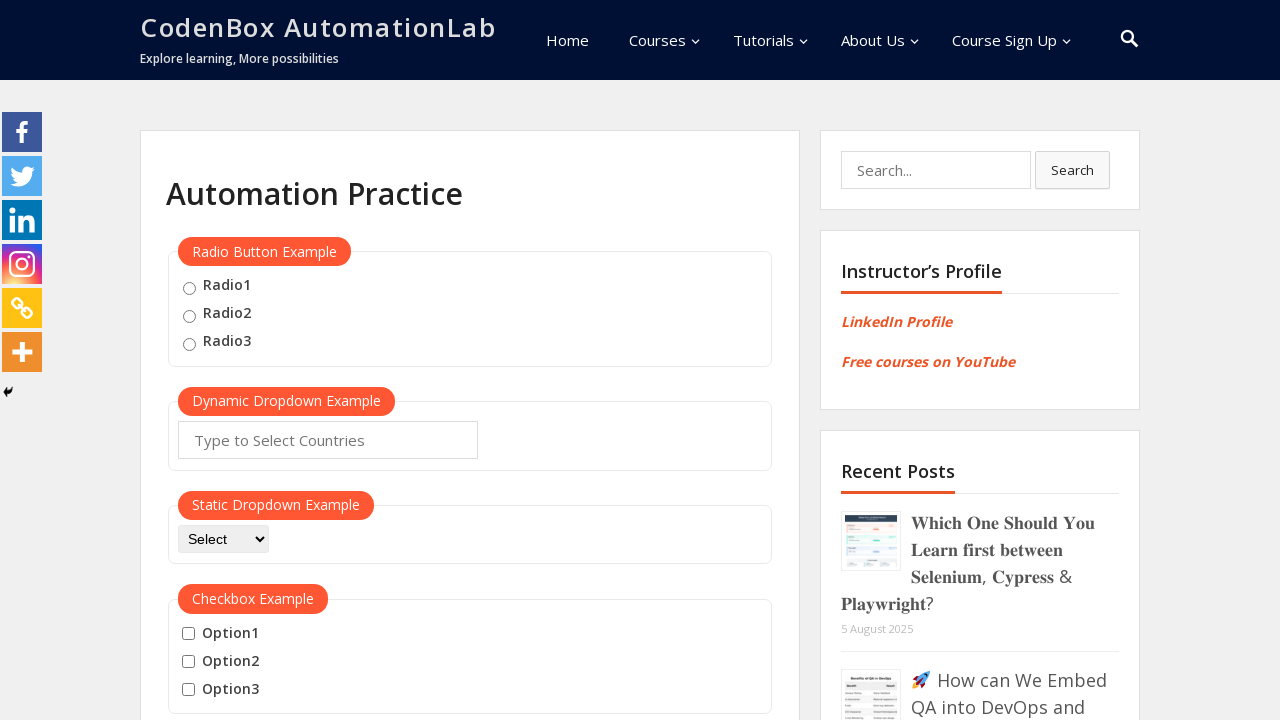

Clicked Facebook social button, new window opened at (22, 132) on .the_champ_facebook
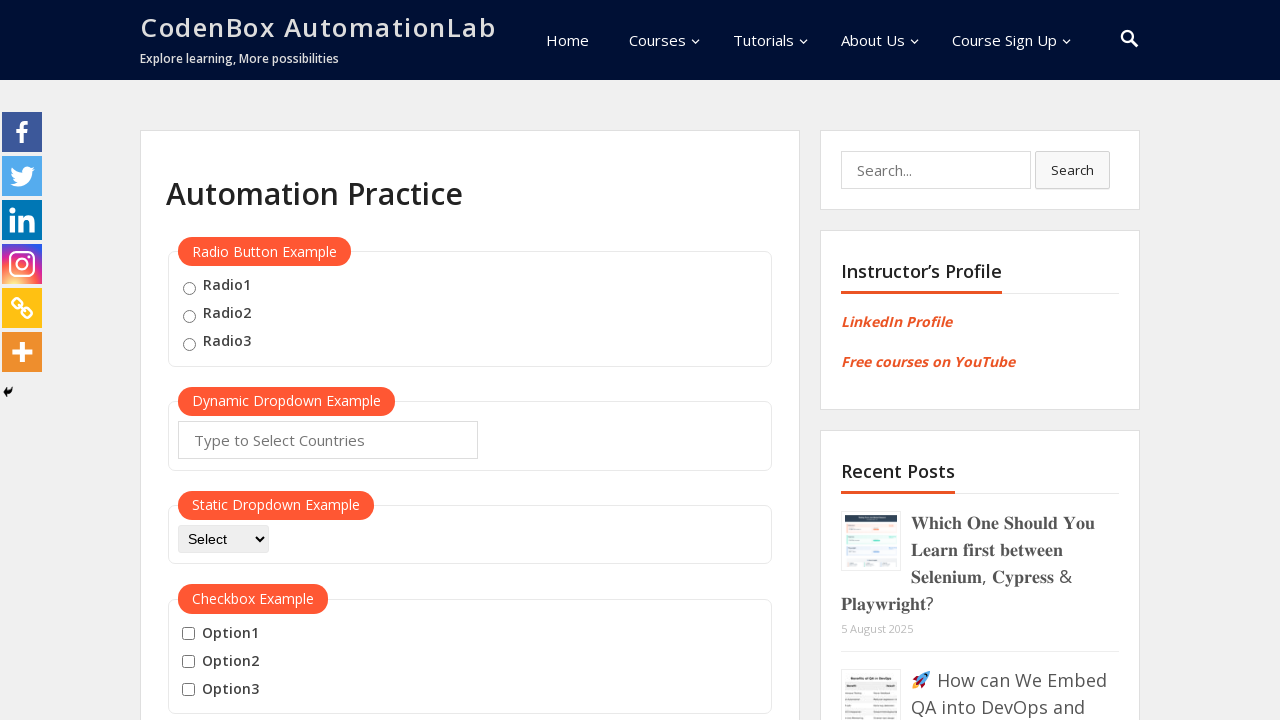

Waited for new Facebook window to load
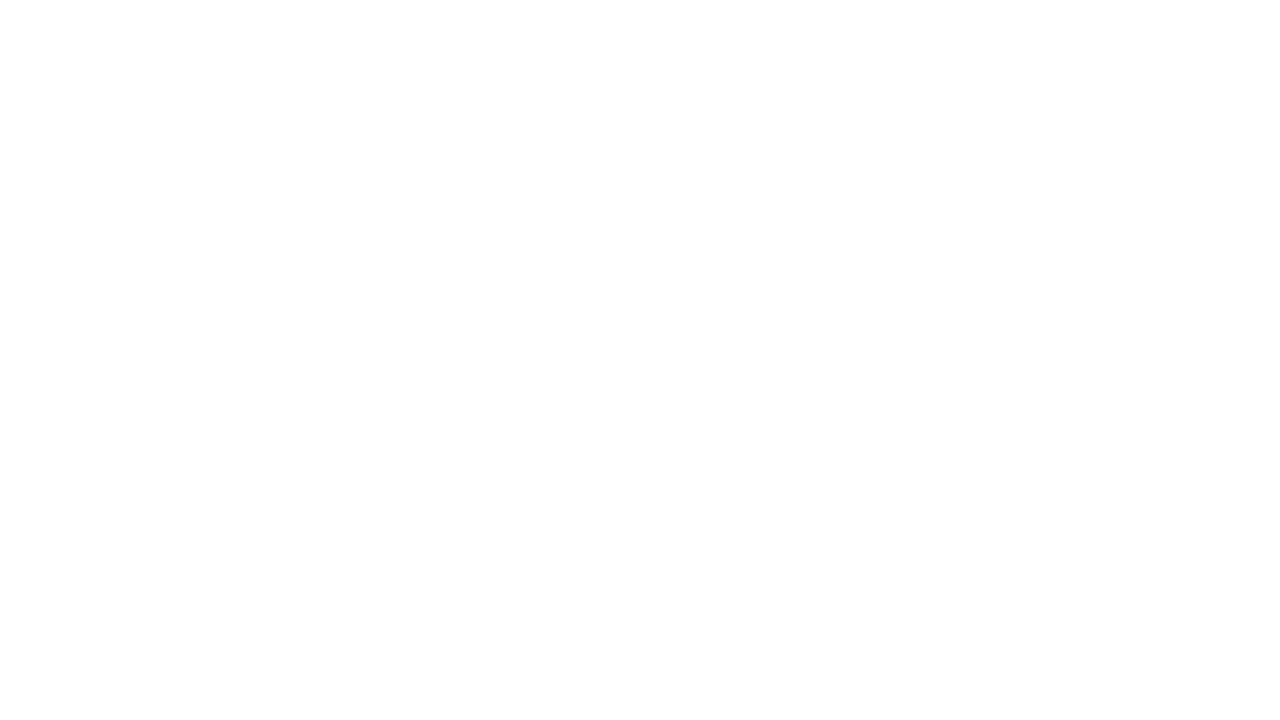

Closed Facebook popup window and returned to main window
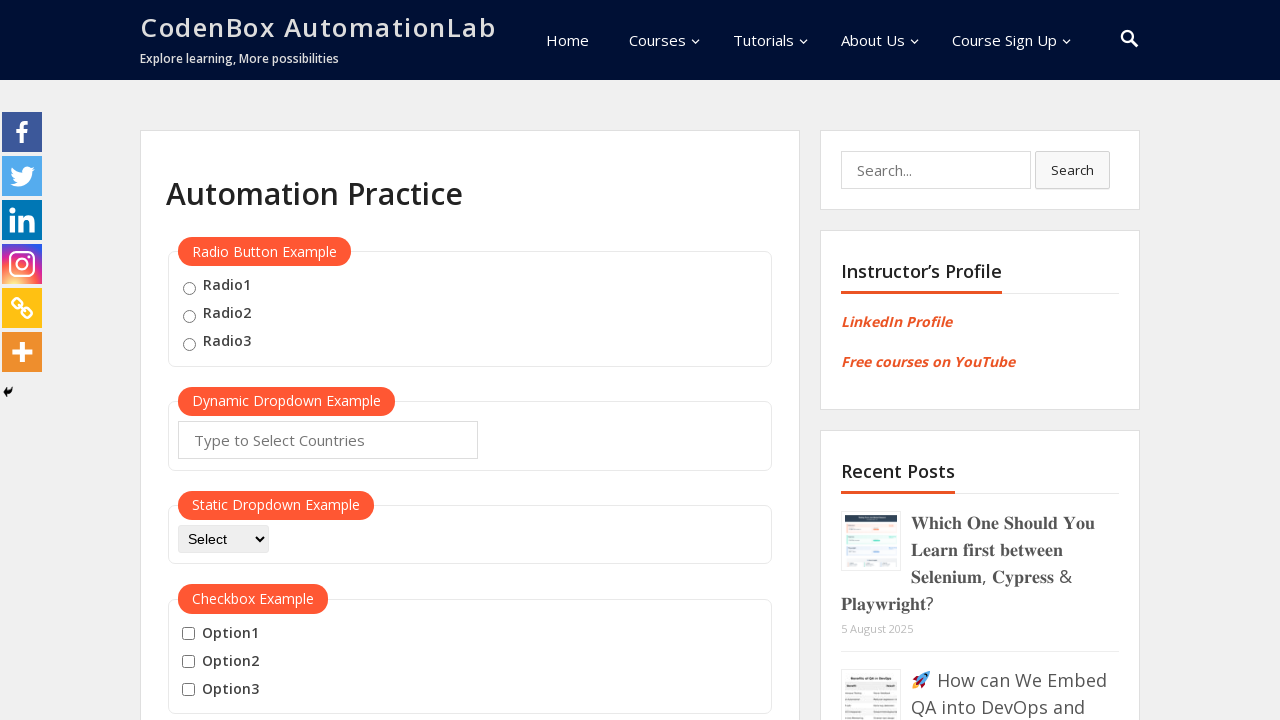

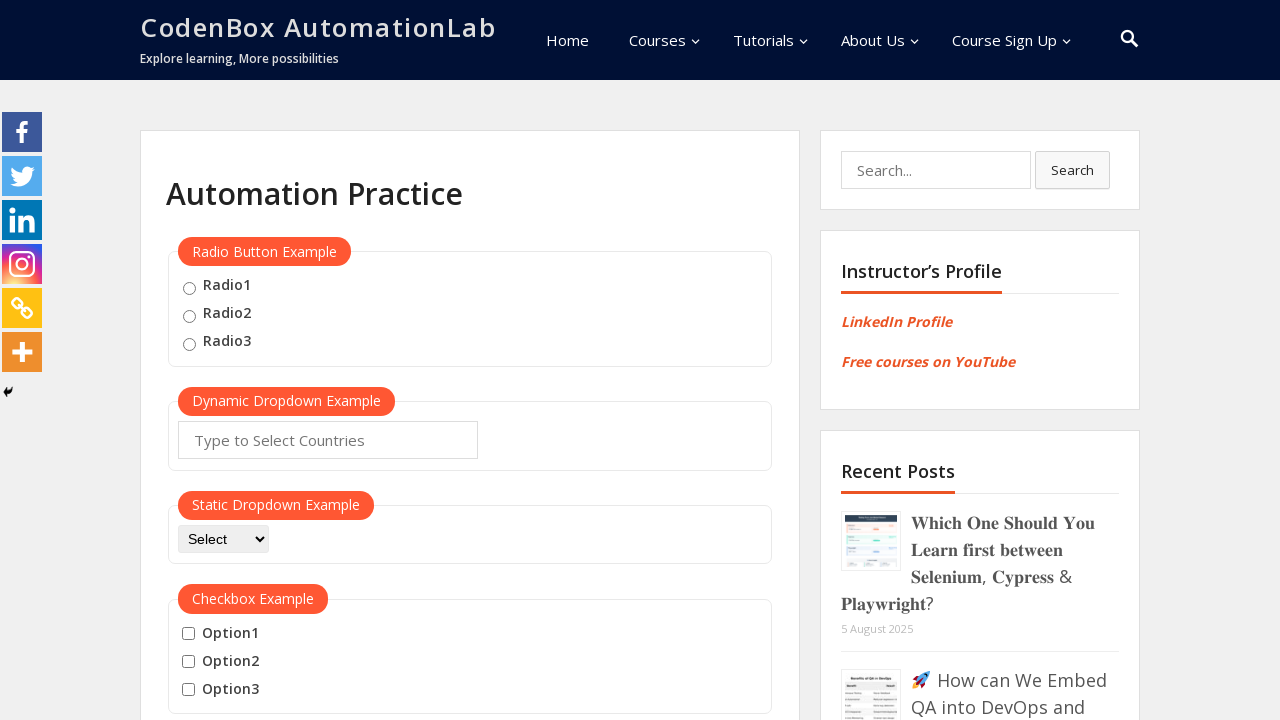